Tests window switching functionality by clicking a link that opens a new window, verifying content in both windows, and switching between them

Starting URL: https://the-internet.herokuapp.com/windows

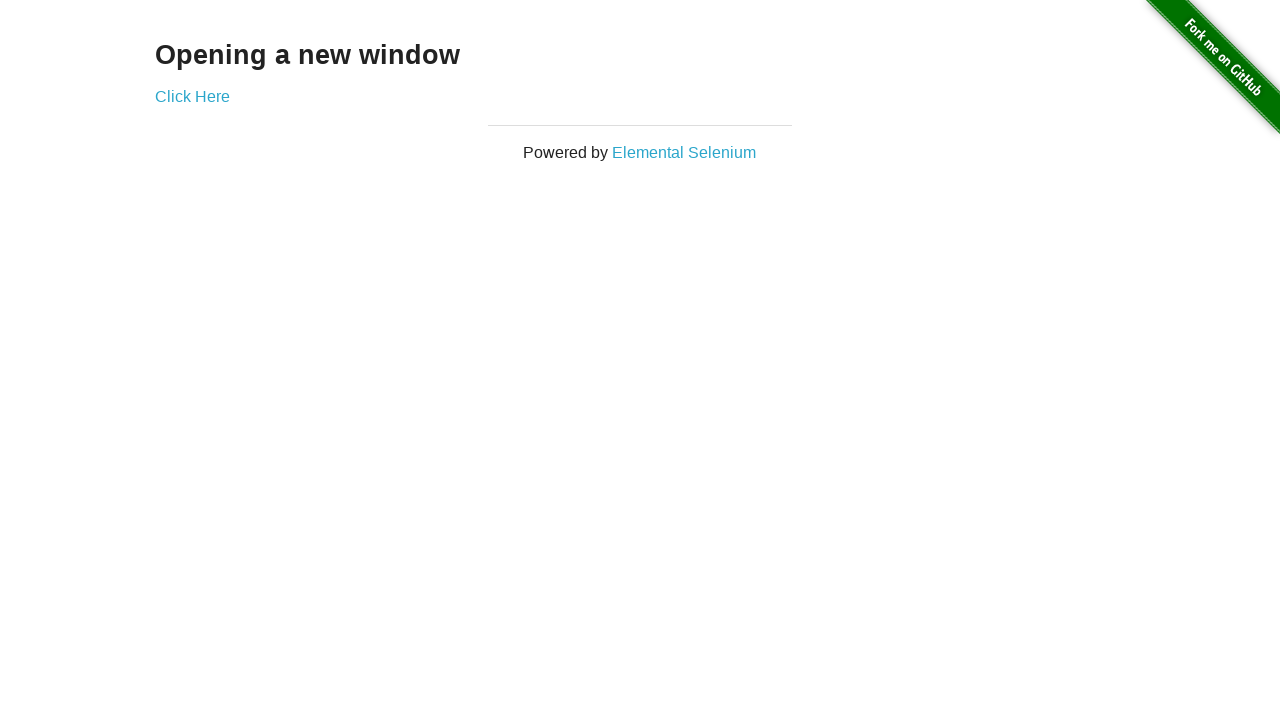

Verified opening text 'Opening a new window' on initial page
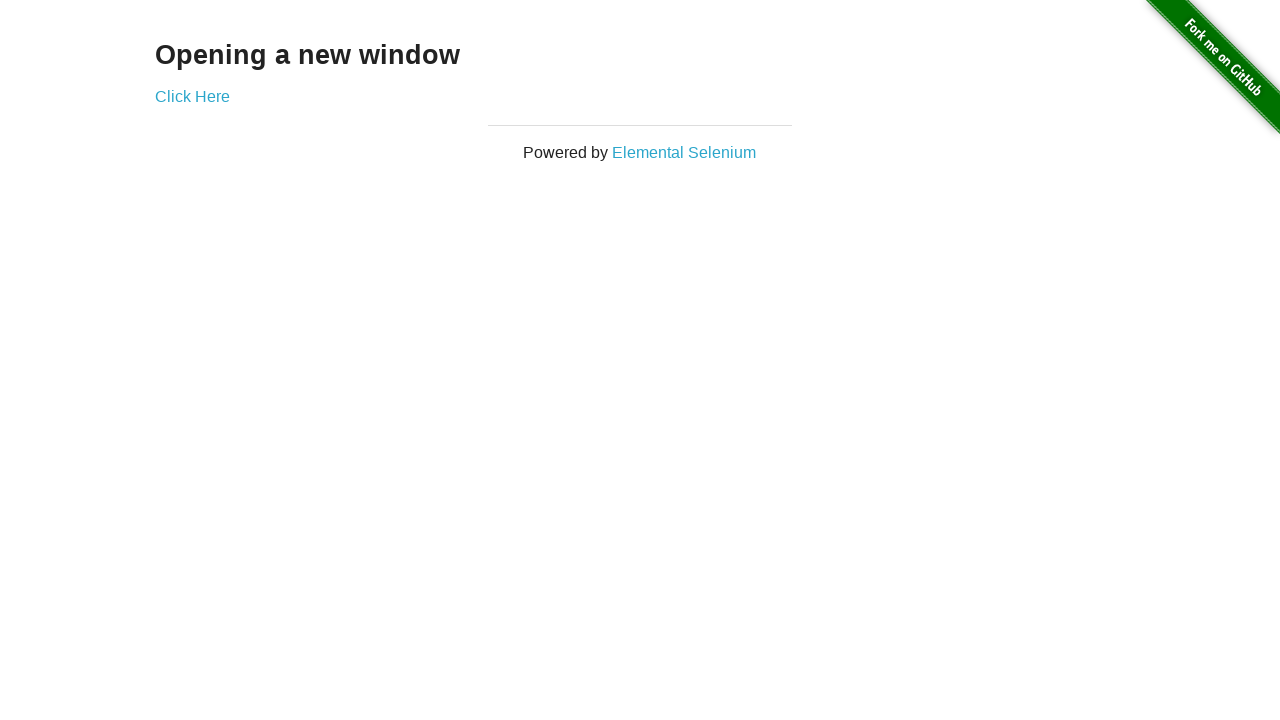

Stored reference to first page
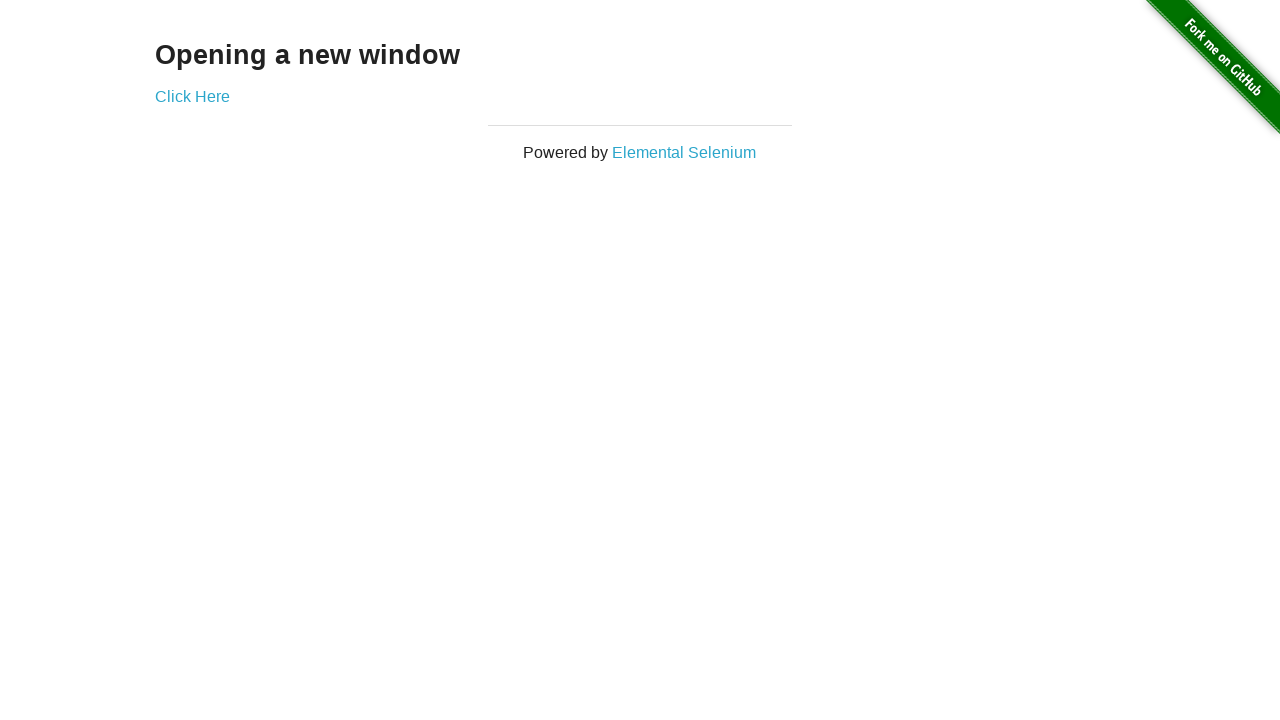

Verified first page title is 'The Internet'
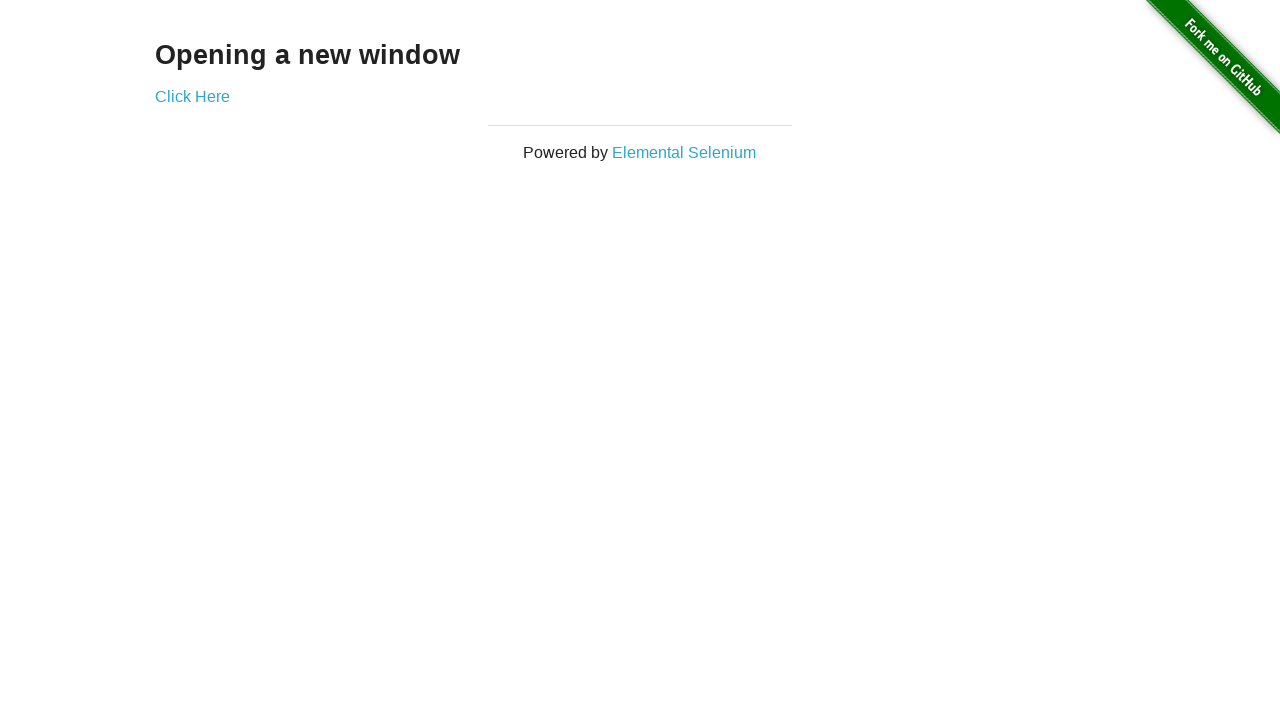

Clicked 'Click Here' link which opened a new window at (192, 96) on text=Click Here
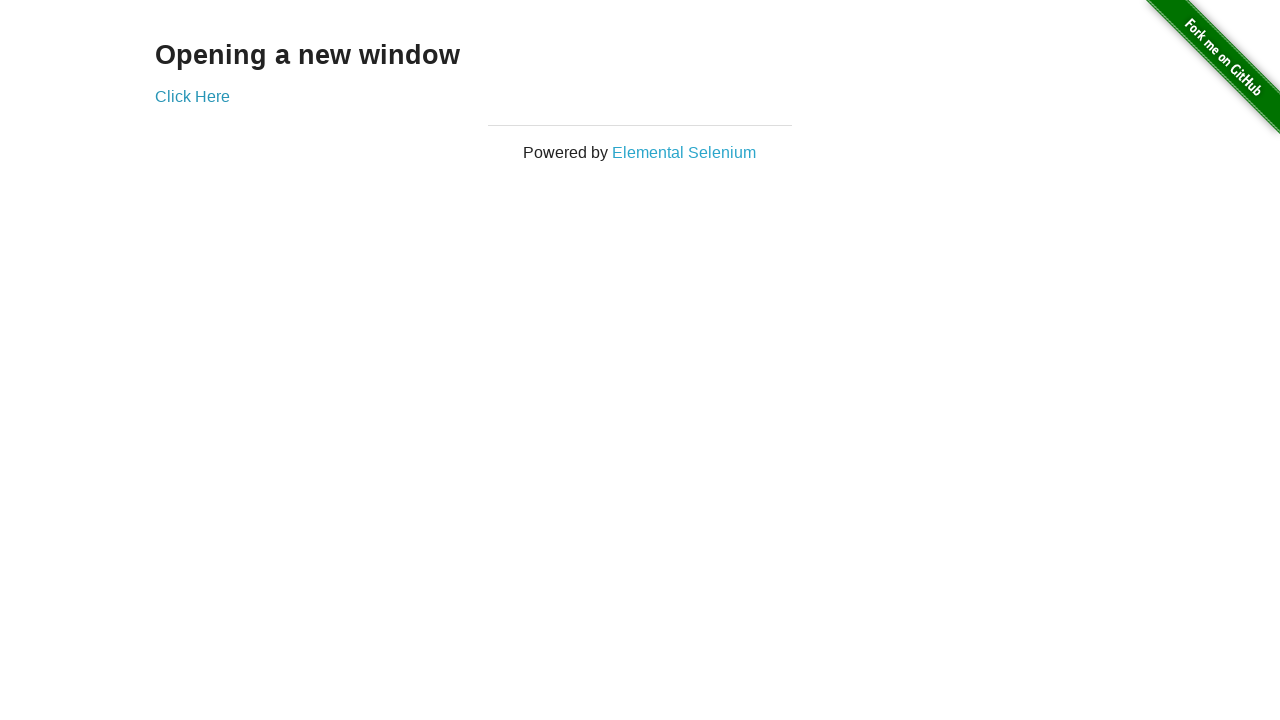

Obtained reference to newly opened window
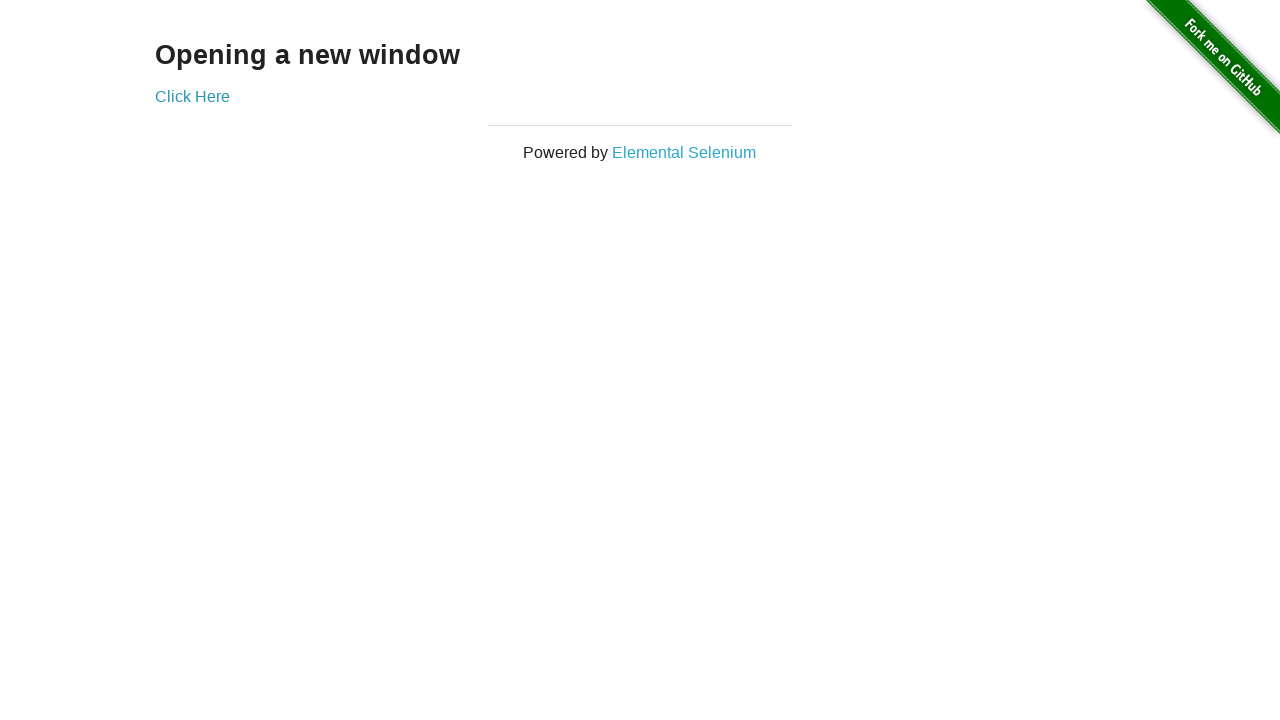

Verified new window title is 'New Window'
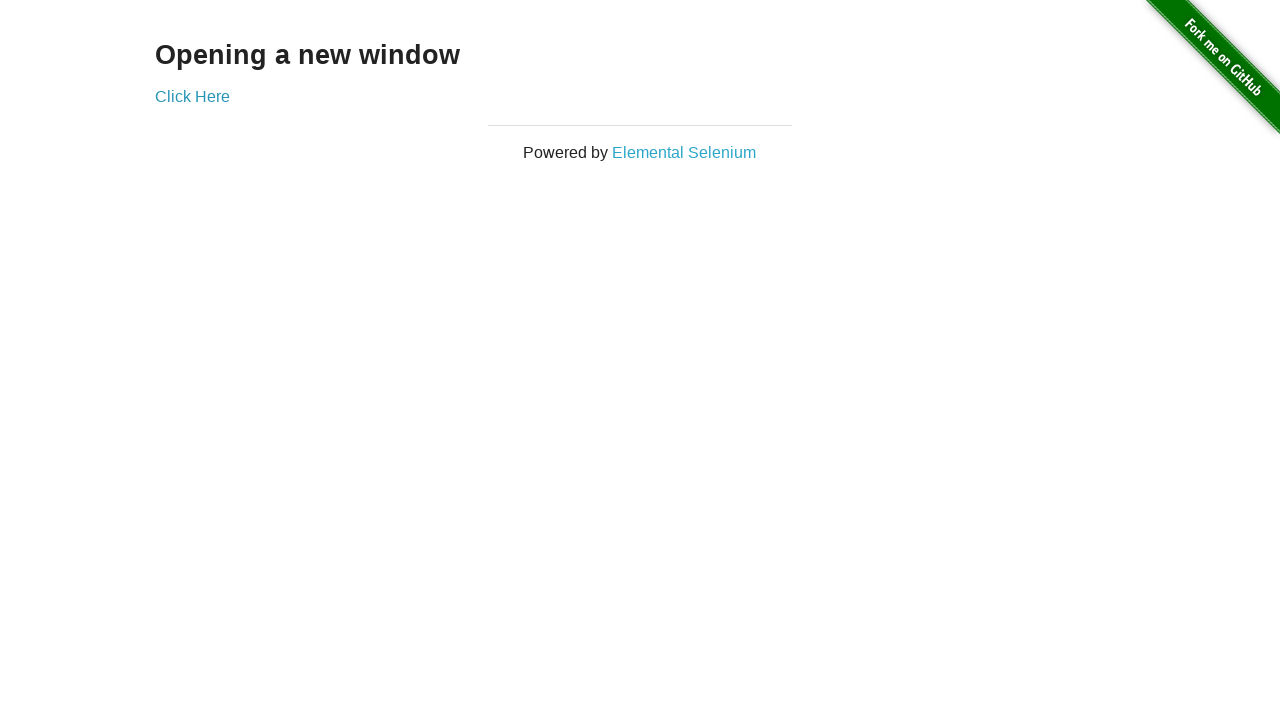

Verified new window contains heading text 'New Window'
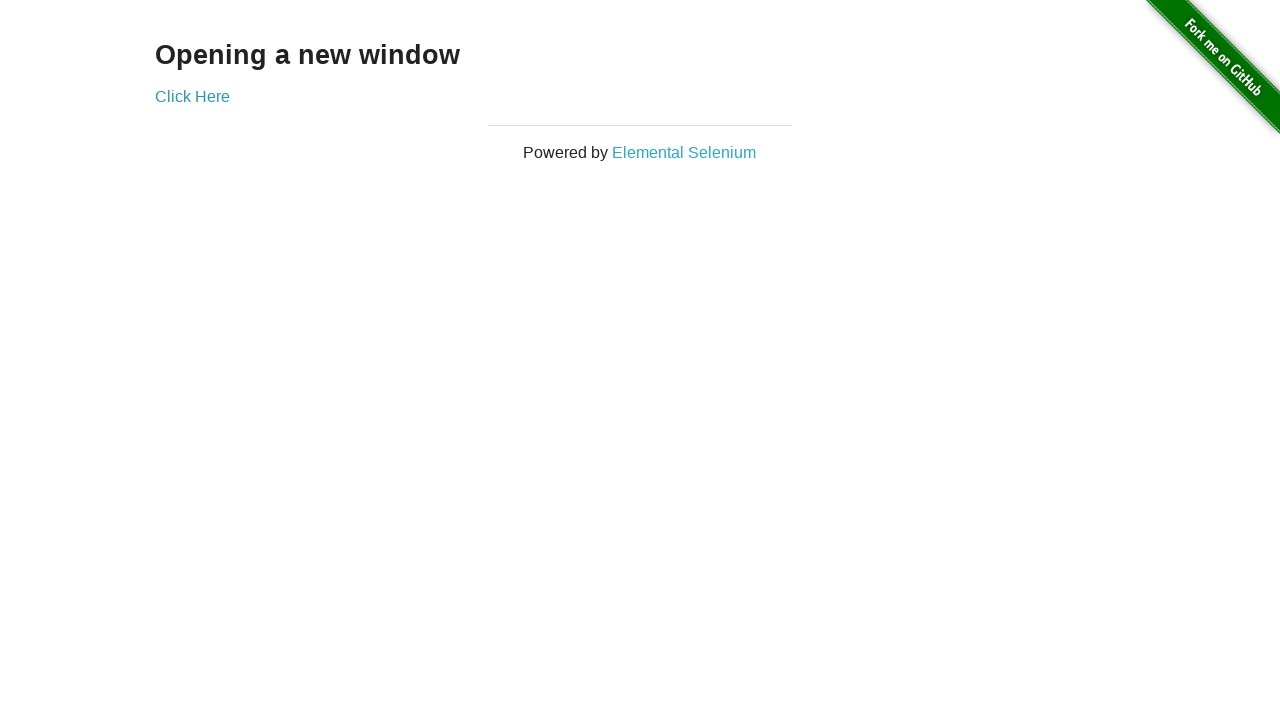

Switched back to first window
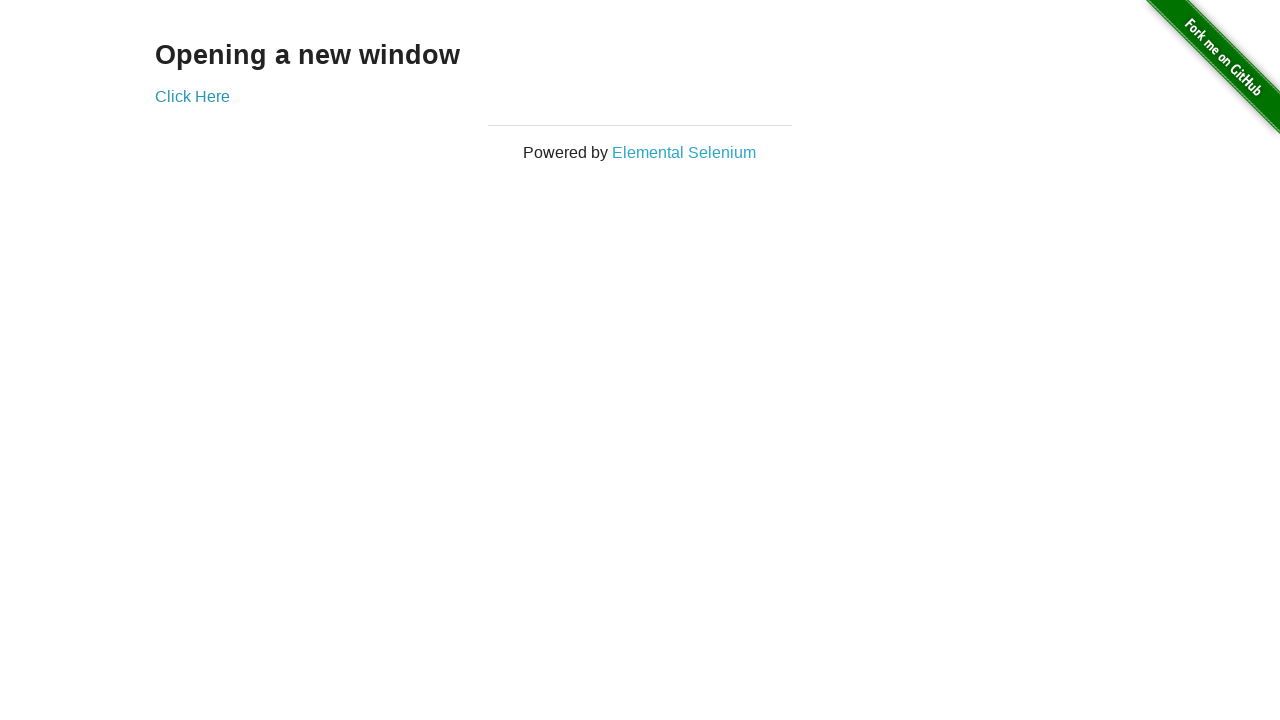

Verified first window title remains 'The Internet' after switching back
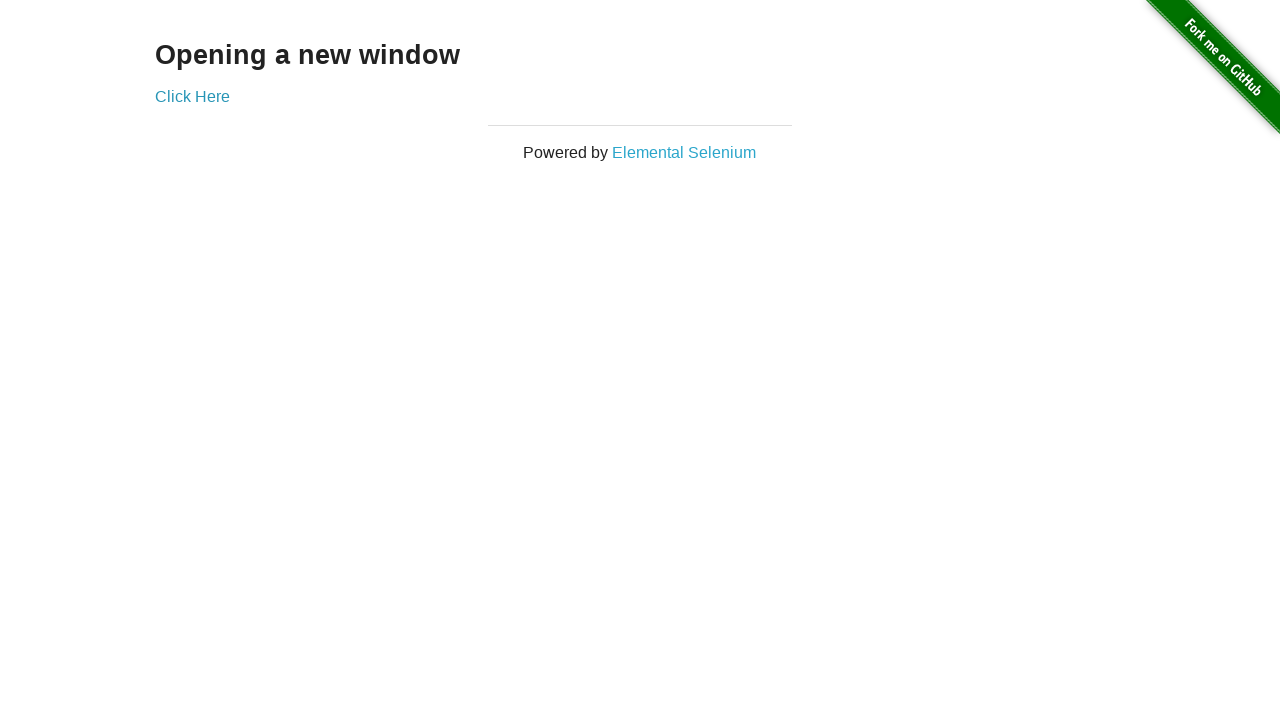

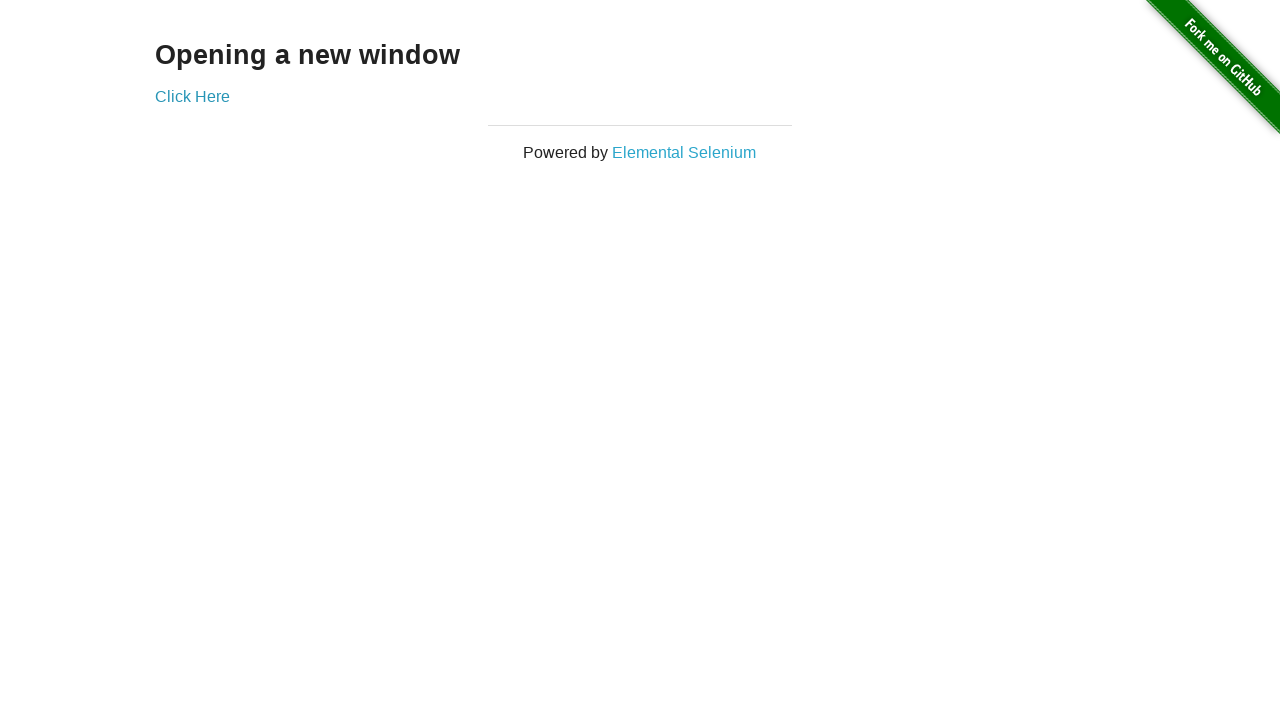